Tests the traveler selection functionality on SpiceJet booking page by clicking the travelers dropdown, incrementing the adult count twice using the plus button, and confirming the selection.

Starting URL: https://www.spicejet.com/

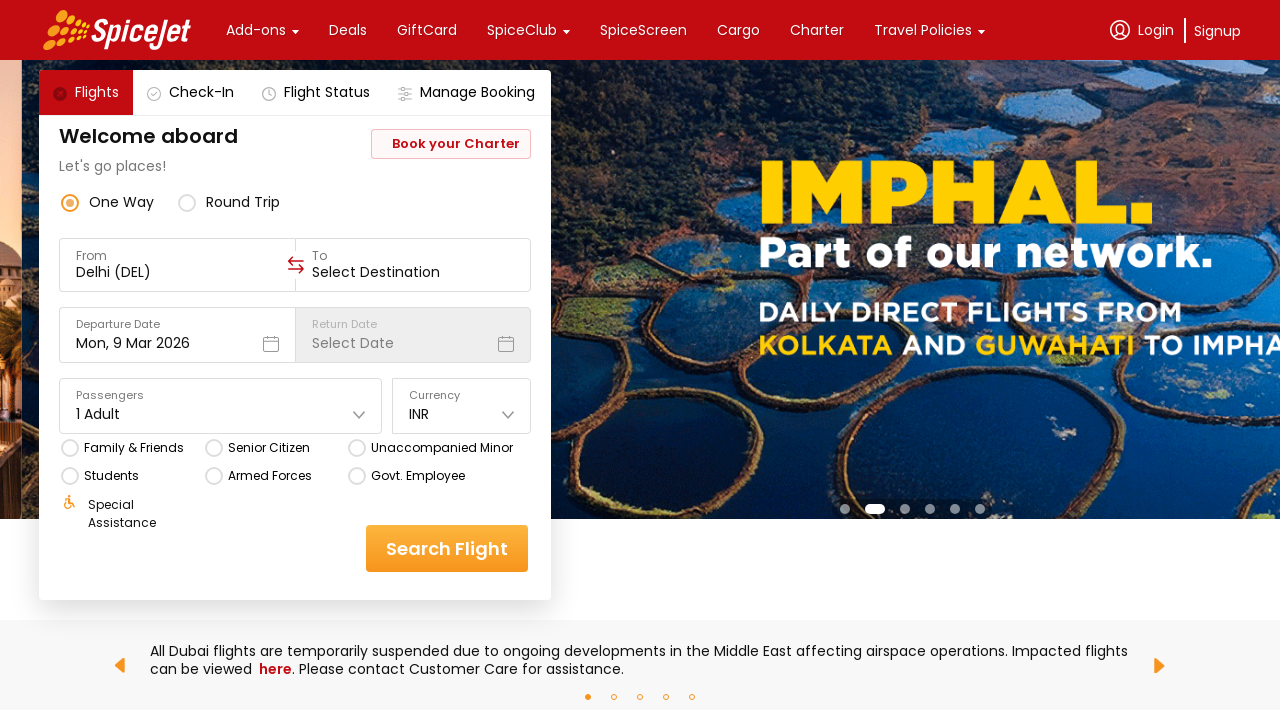

Clicked on the travelers selection dropdown at (221, 406) on div[data-testid='home-page-travellers']
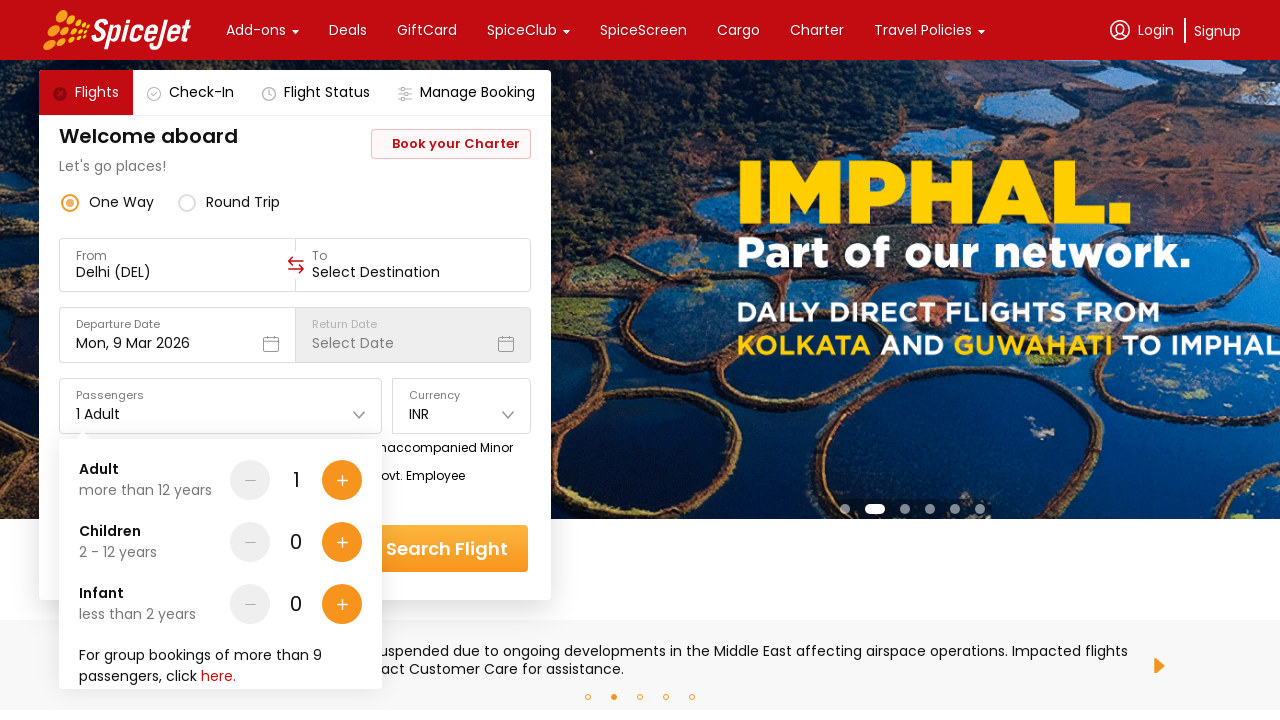

Waited for the travelers dropdown to appear
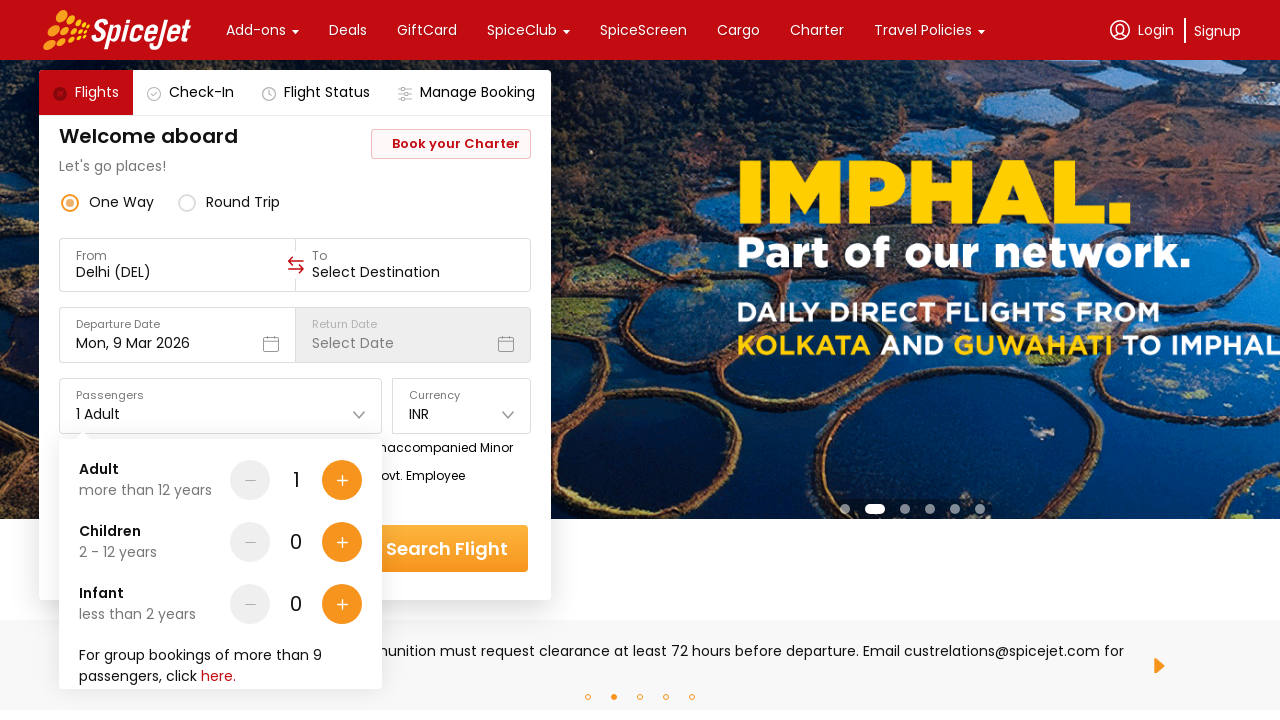

Clicked the plus button to increment adult count (first click) at (342, 480) on div.css-1dbjc4n.r-k8qxaj.r-d9fdf6 div:nth-child(1) div:nth-child(2) div:nth-chil
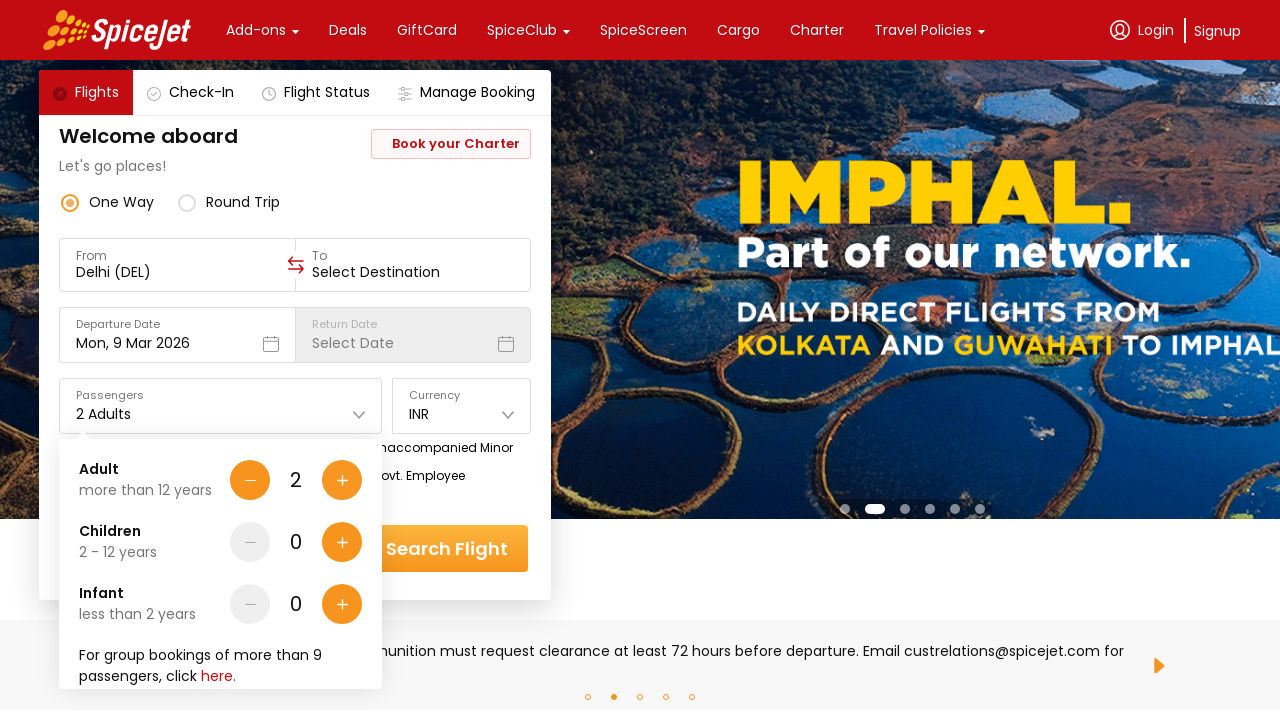

Clicked the plus button to increment adult count (second click) at (342, 480) on div.css-1dbjc4n.r-k8qxaj.r-d9fdf6 div:nth-child(1) div:nth-child(2) div:nth-chil
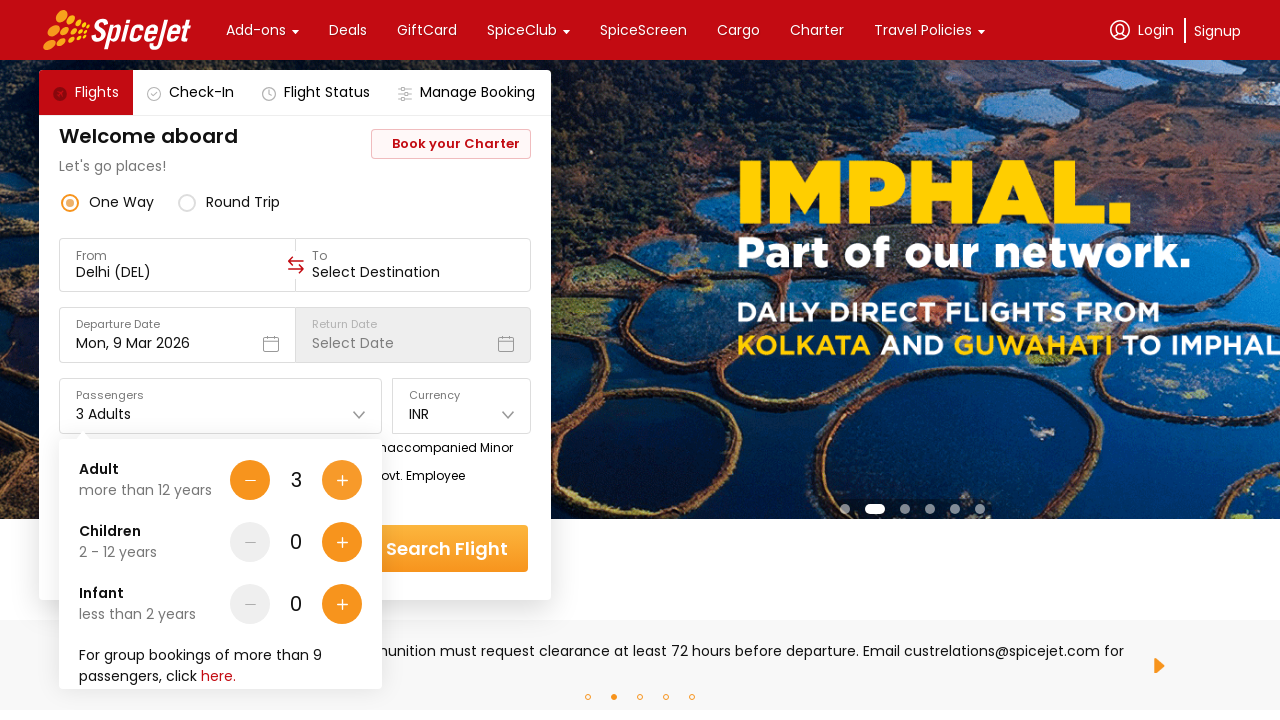

Clicked the Done button to confirm traveler selection at (317, 648) on div[data-testid='home-page-travellers-done-cta']
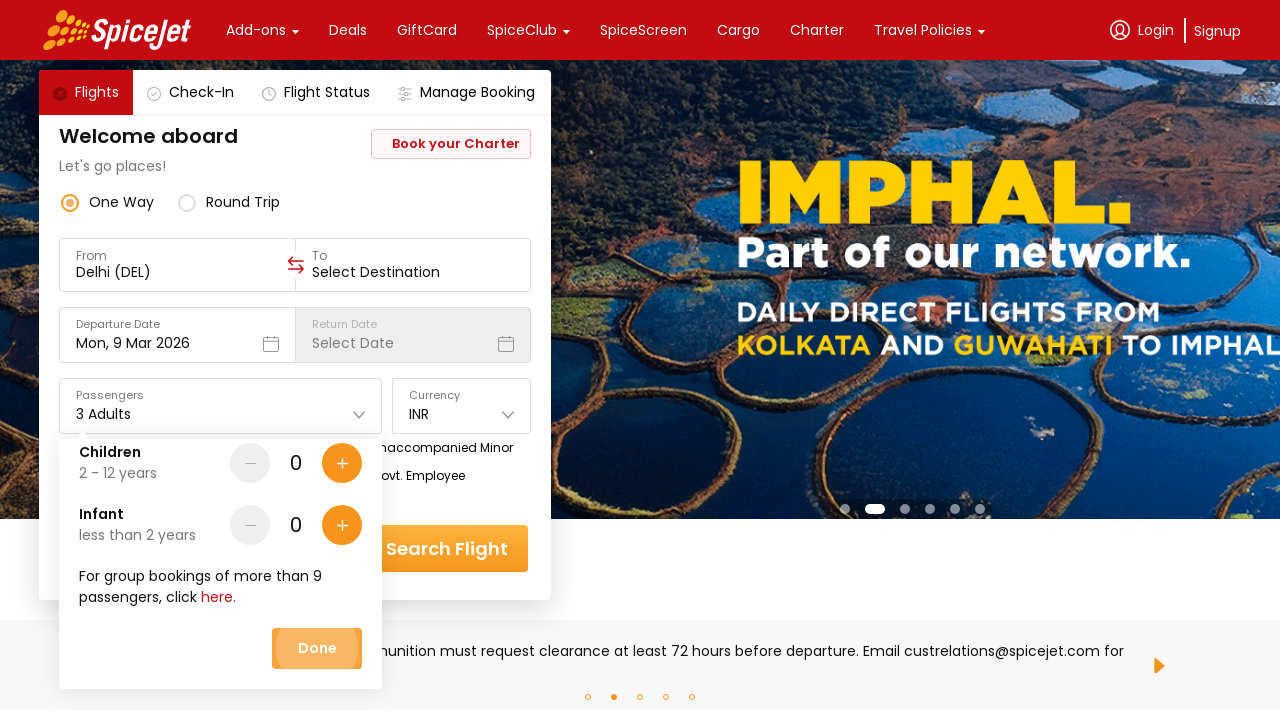

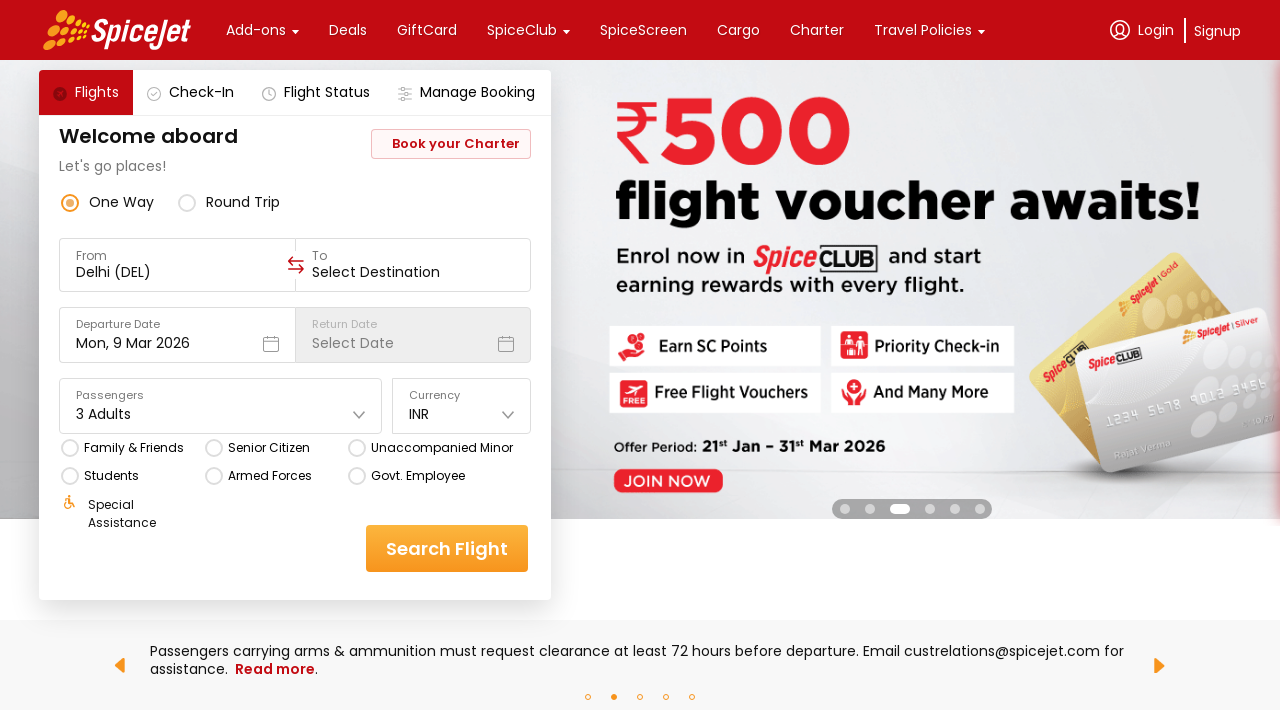